Tests the default state of radio buttons and verifies that the Submit button becomes disabled after a timeout period on a math quiz page.

Starting URL: http://suninjuly.github.io/math.html

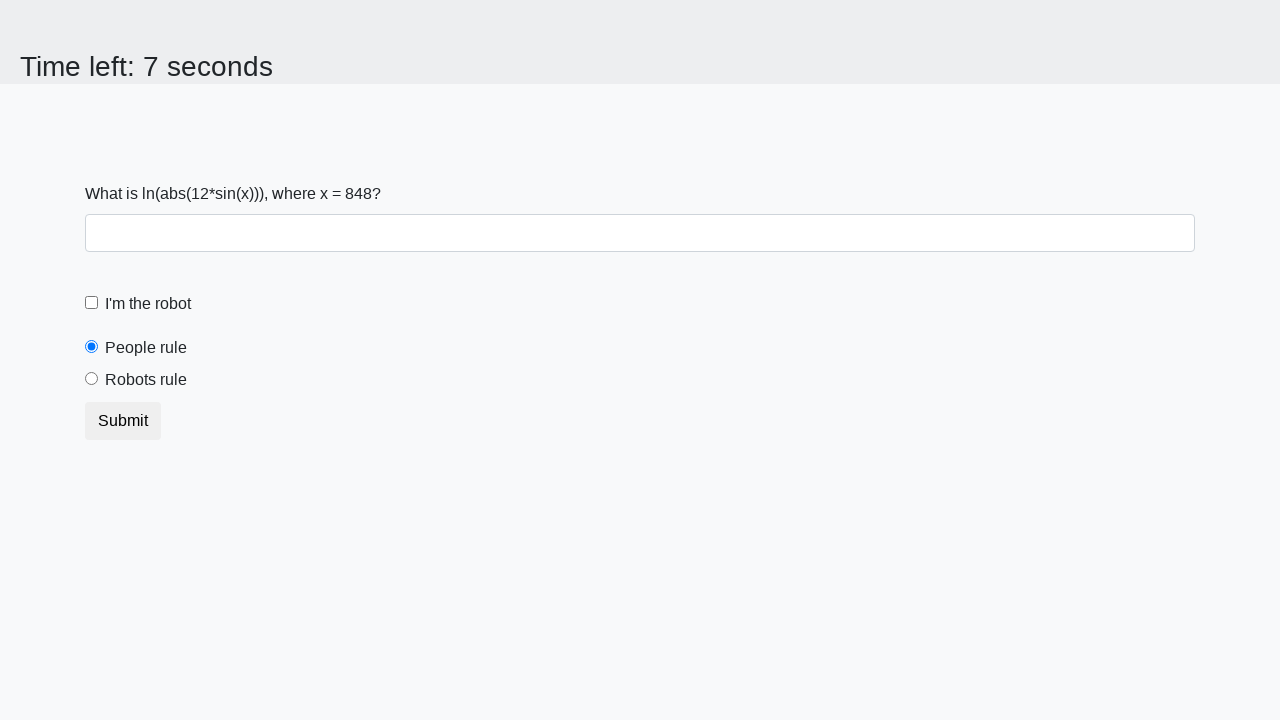

Retrieved 'people' radio button checked attribute
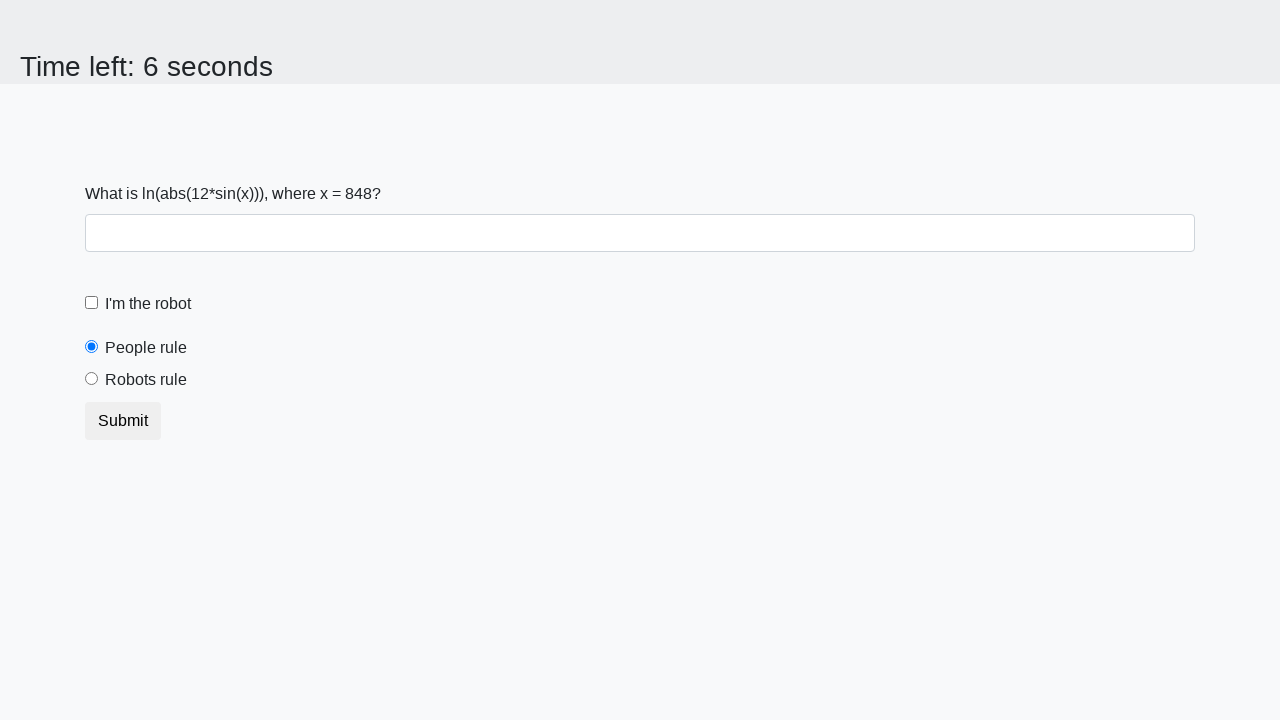

Asserted that 'people' radio button is selected by default
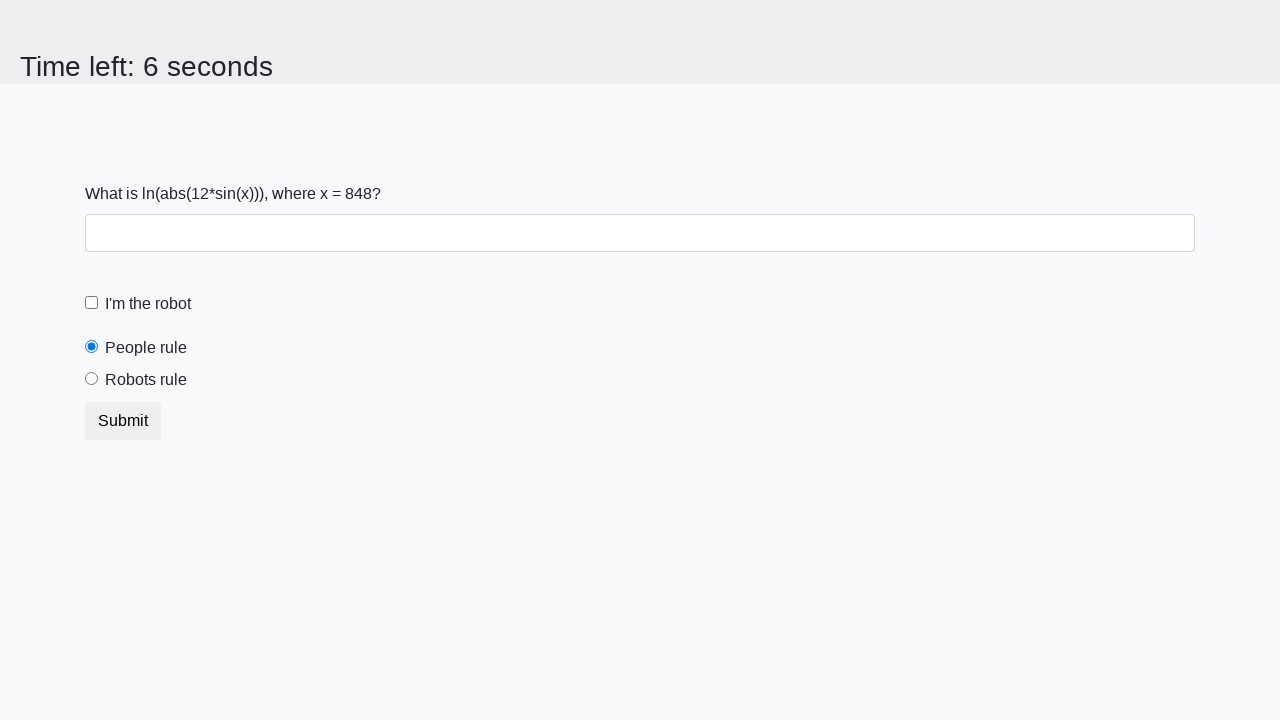

Retrieved 'robots' radio button checked attribute
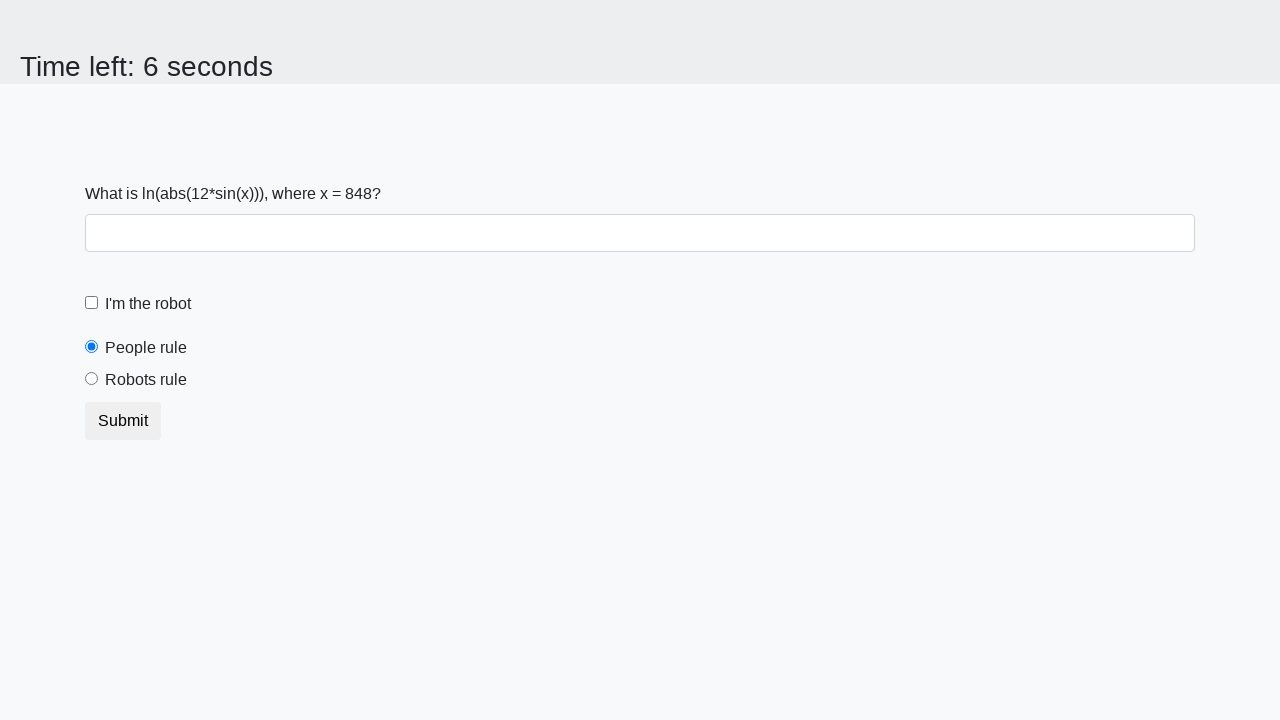

Asserted that 'robots' radio button is not selected by default
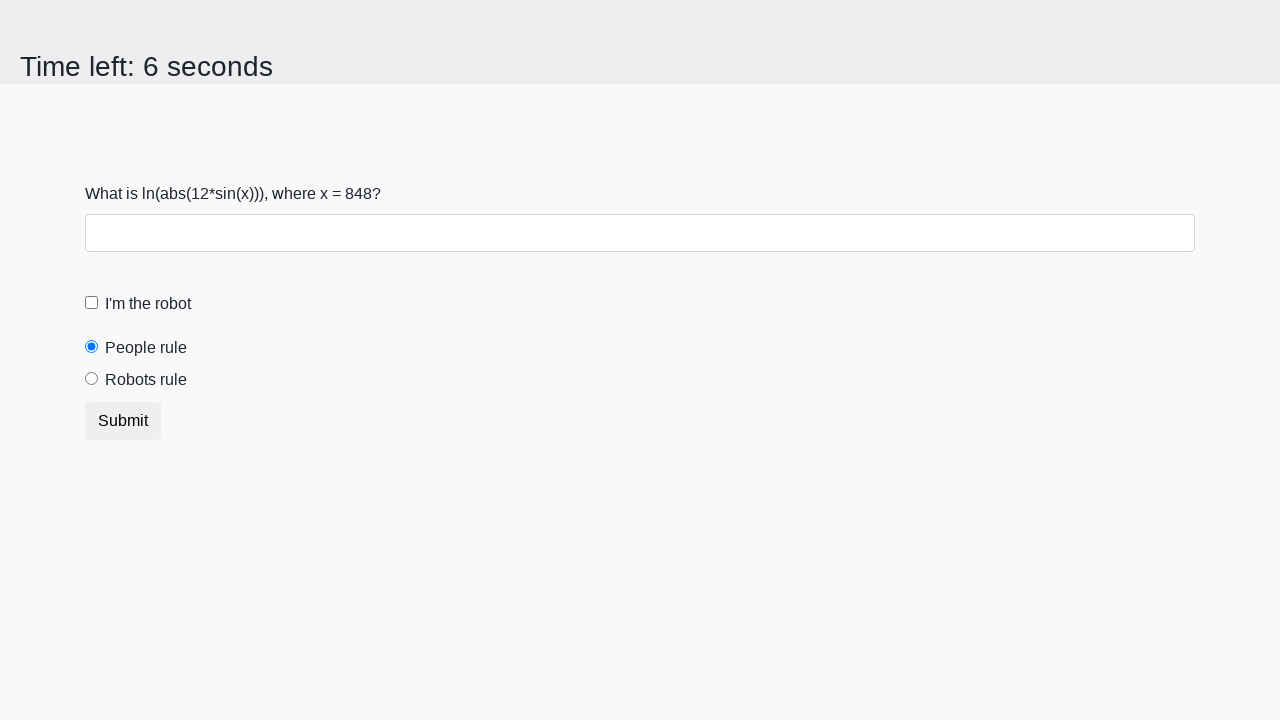

Retrieved Submit button disabled attribute
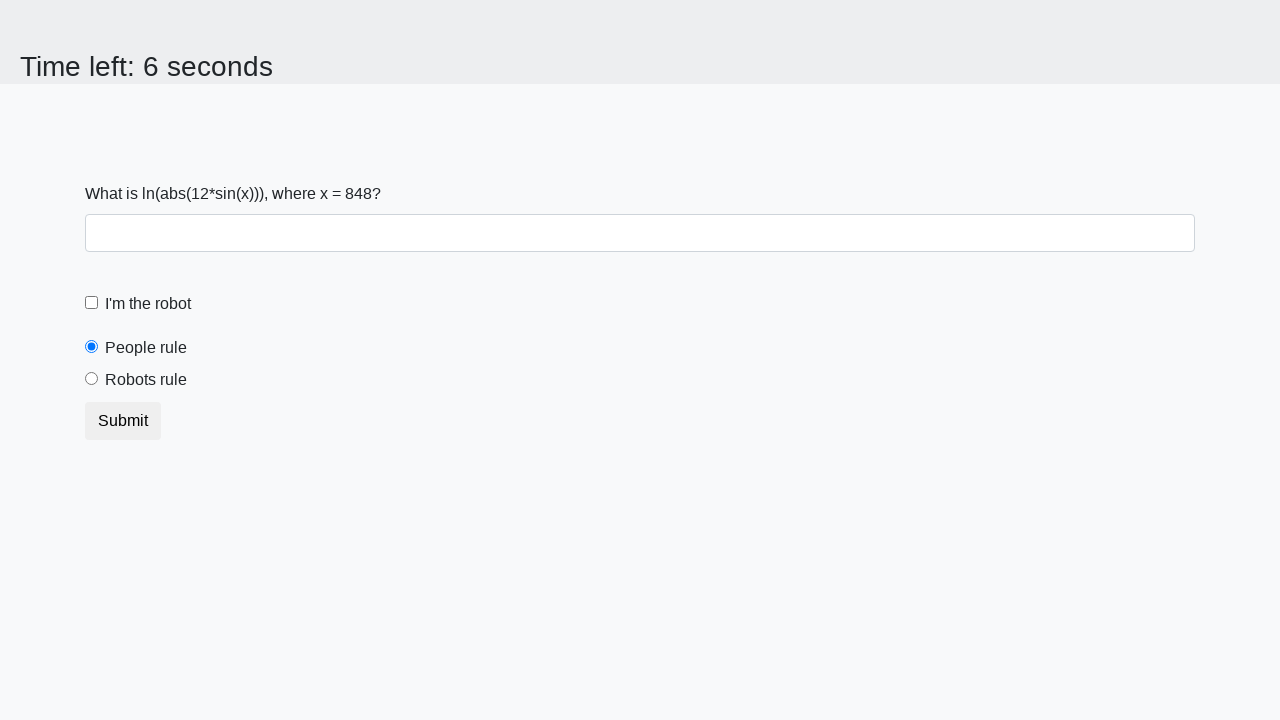

Asserted that Submit button is not disabled initially
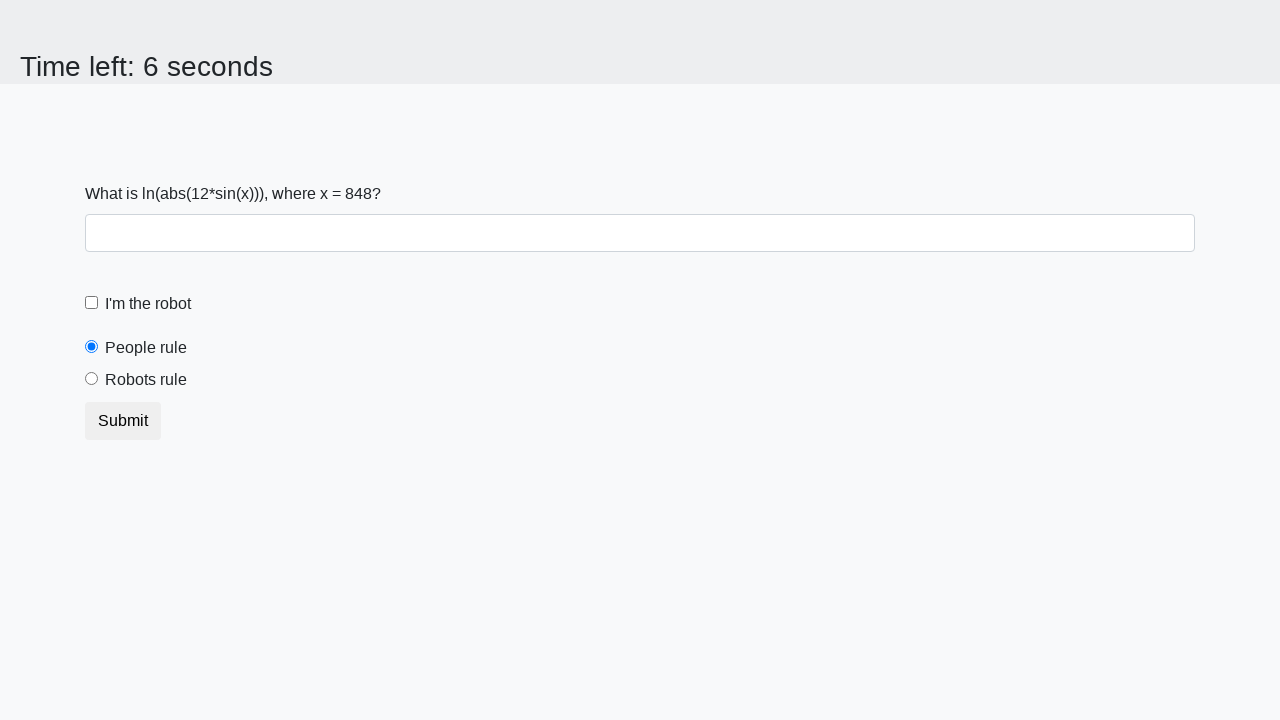

Waited 10 seconds for timeout period to elapse
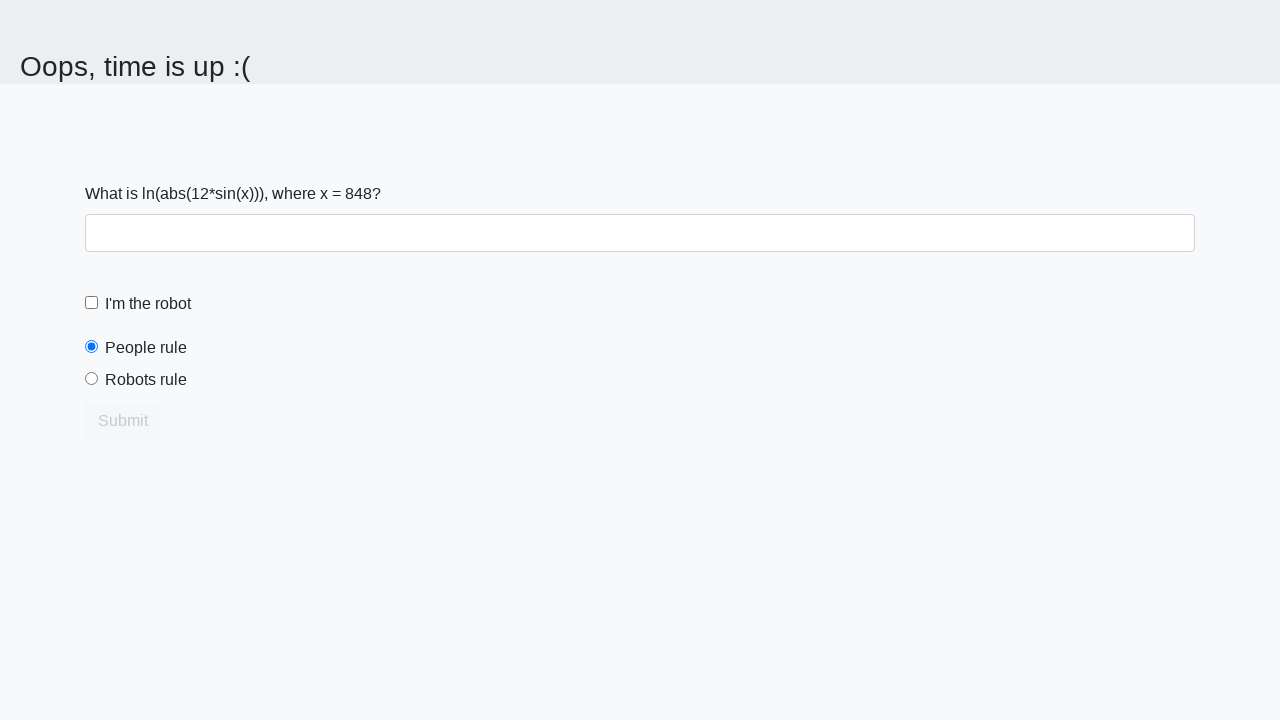

Retrieved Submit button disabled attribute after timeout
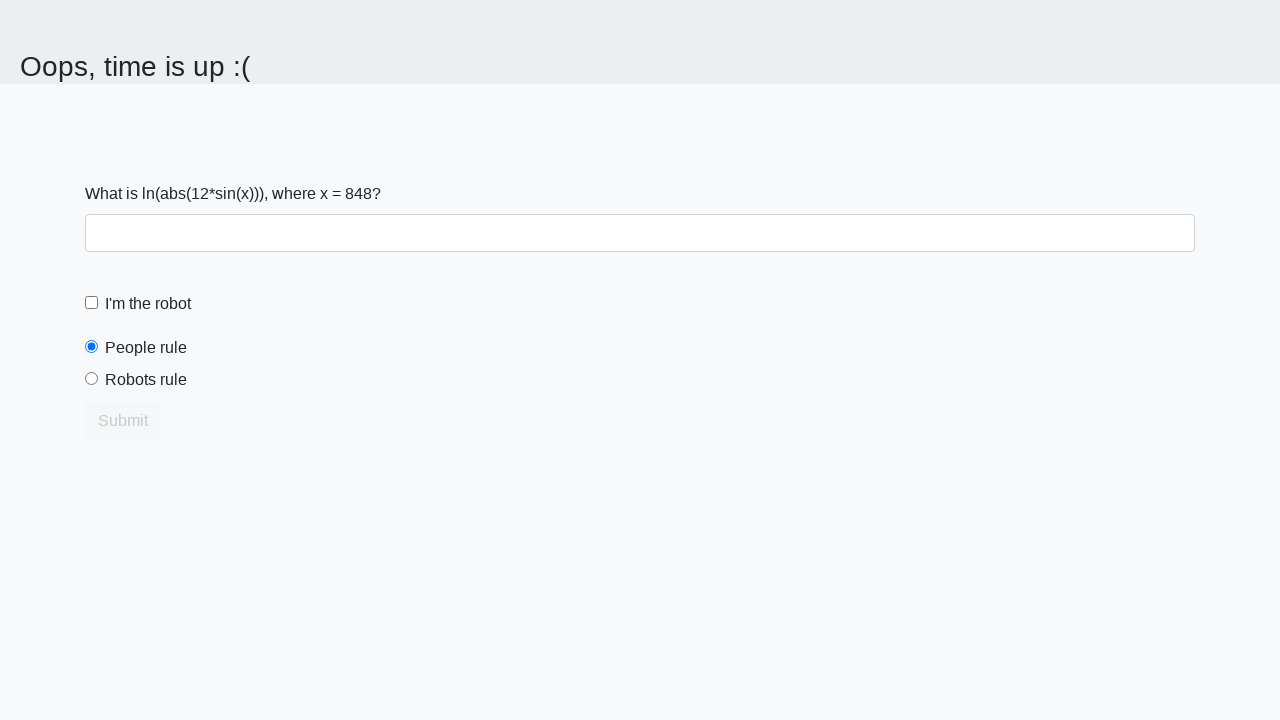

Asserted that Submit button is disabled after timeout
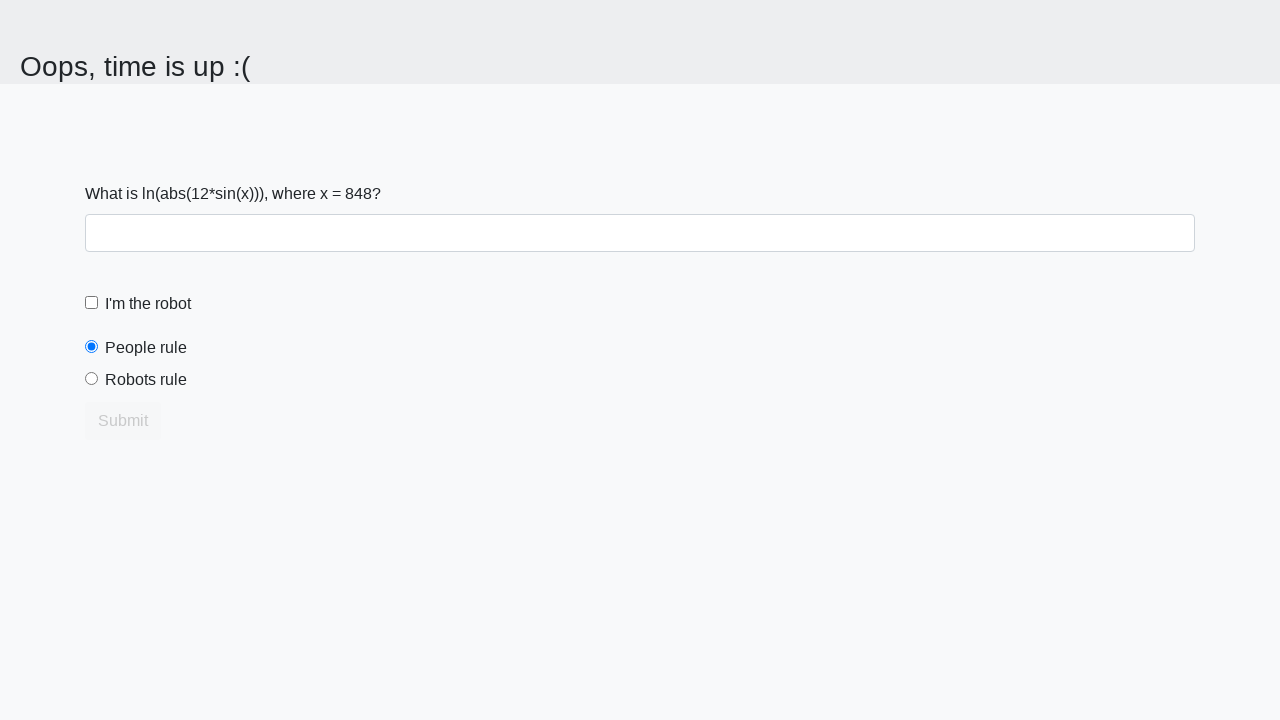

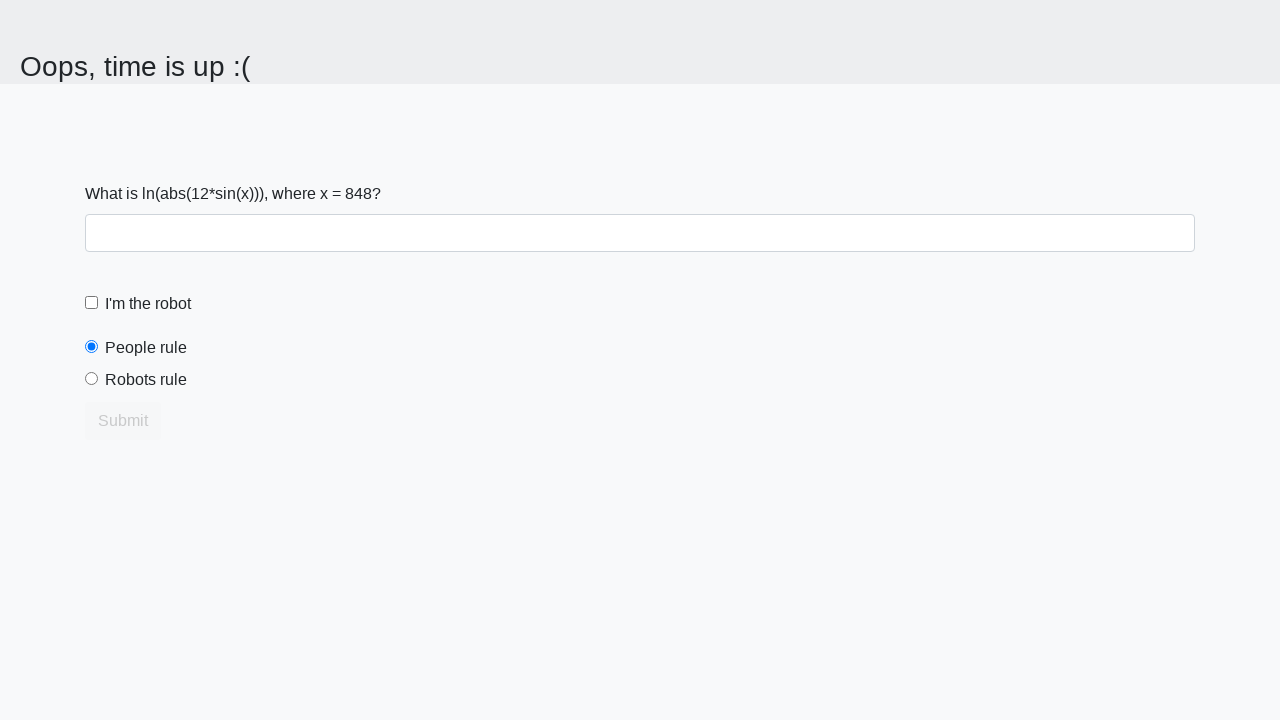